Navigates to iMooc and clicks on a link using partial text match

Starting URL: https://www.imooc.com/

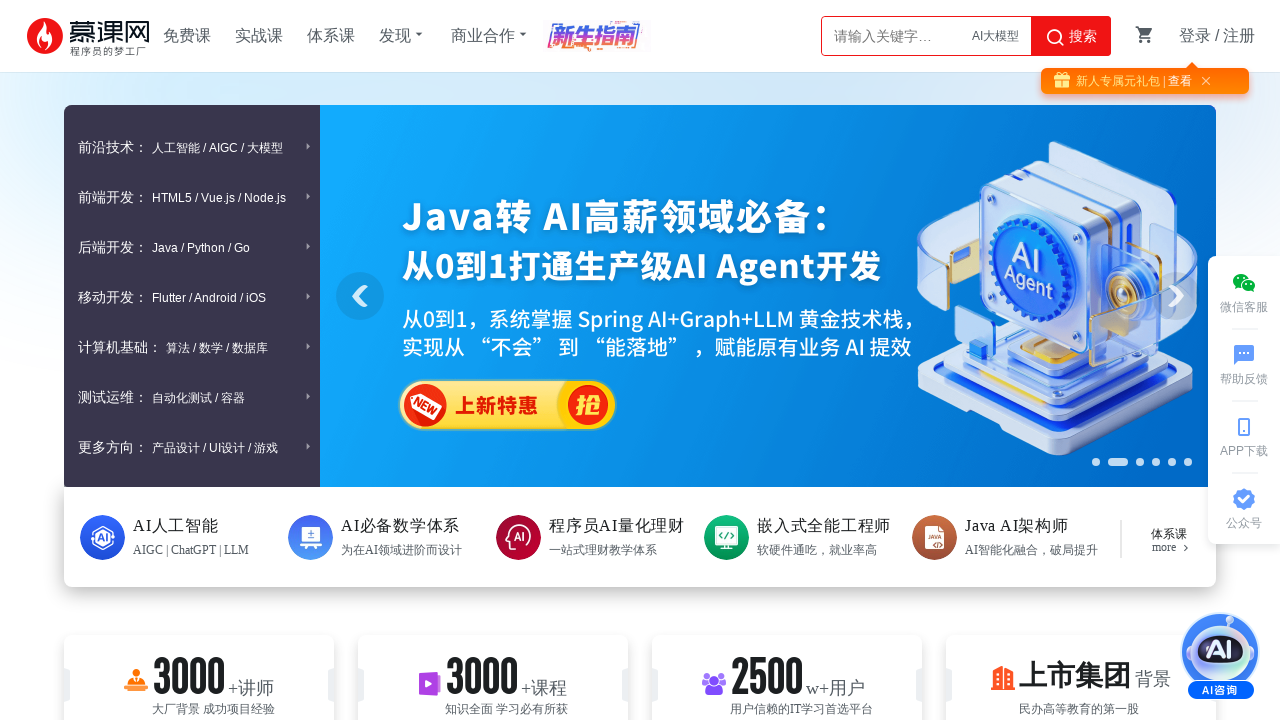

Clicked on link with partial text match containing '课教' at (240, 590) on text=/.*课教.*/
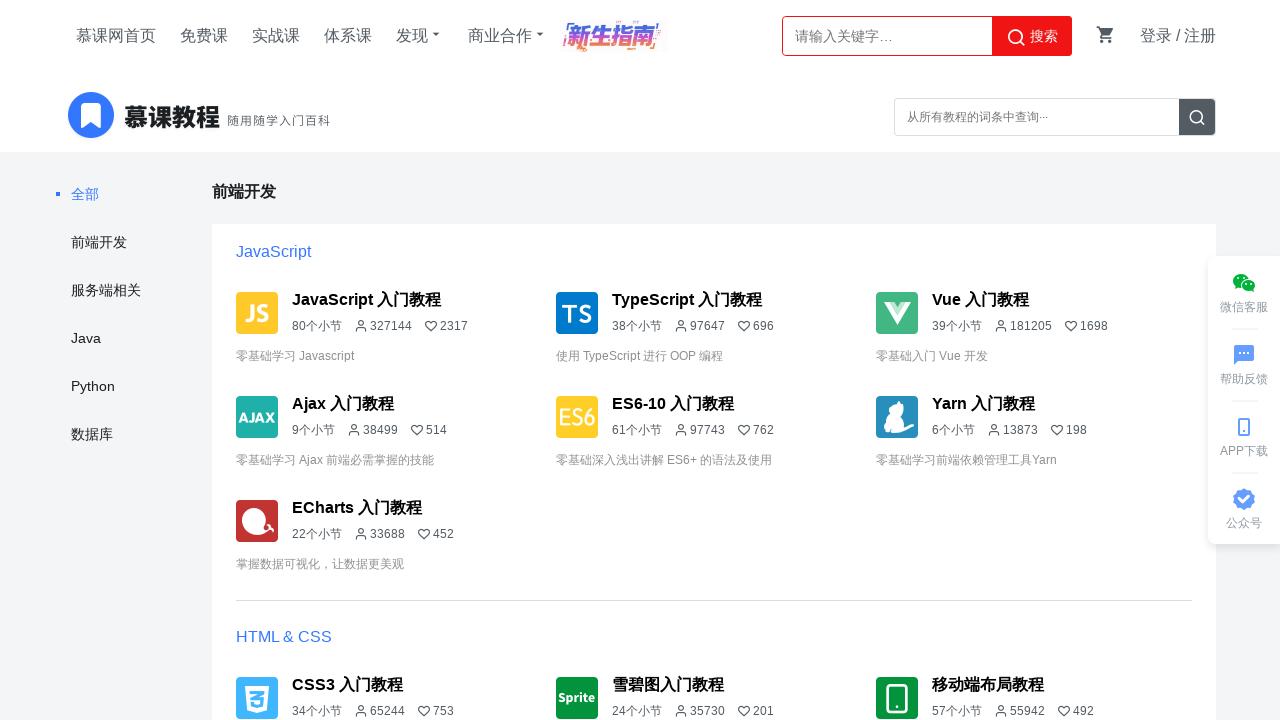

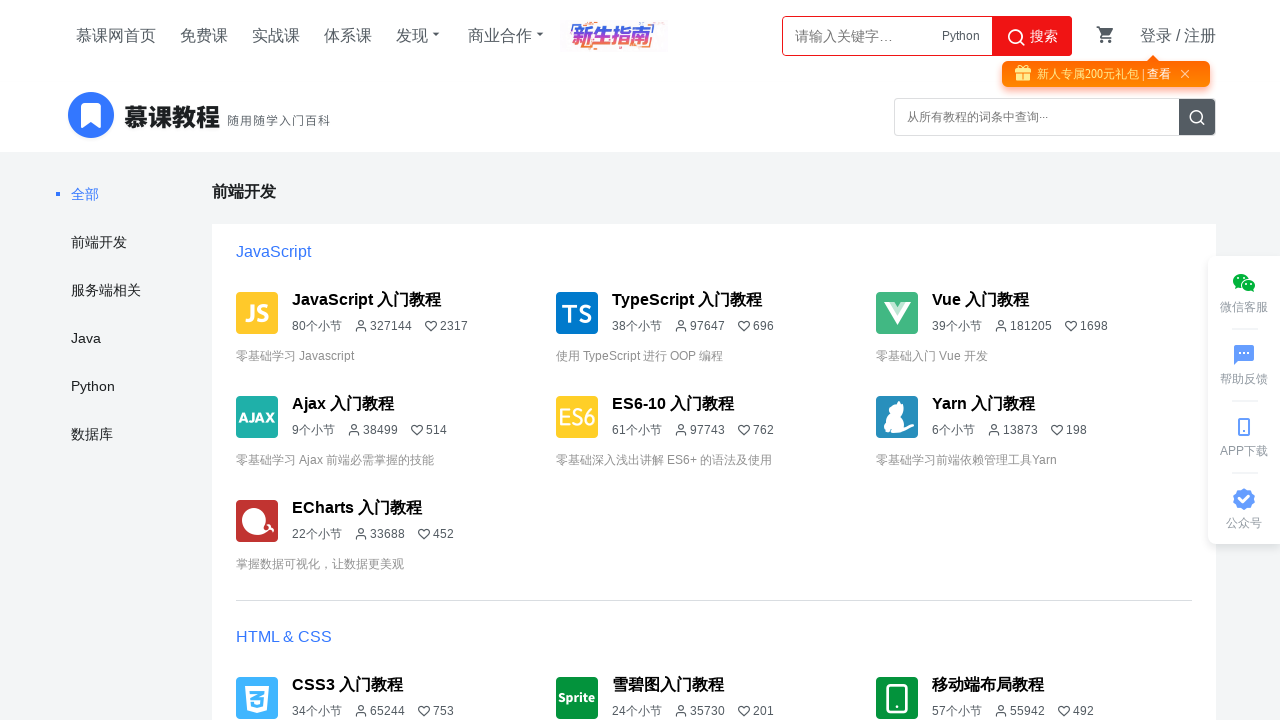